Tests Thumbtack service search functionality by selecting a service type, entering a zip code, and expanding search results by clicking "See More" buttons to load additional service providers.

Starting URL: https://www.thumbtack.com/more-services

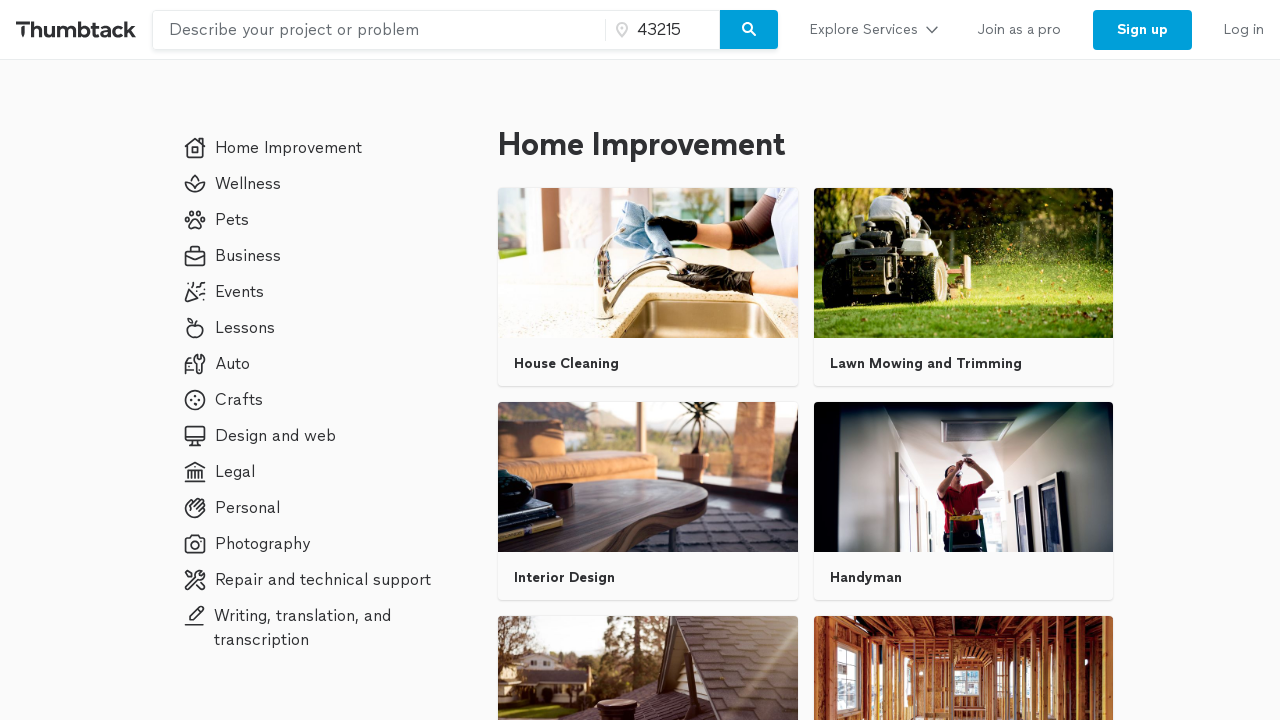

Clicked on DJ service link at (640, 360) on a:text('DJ')
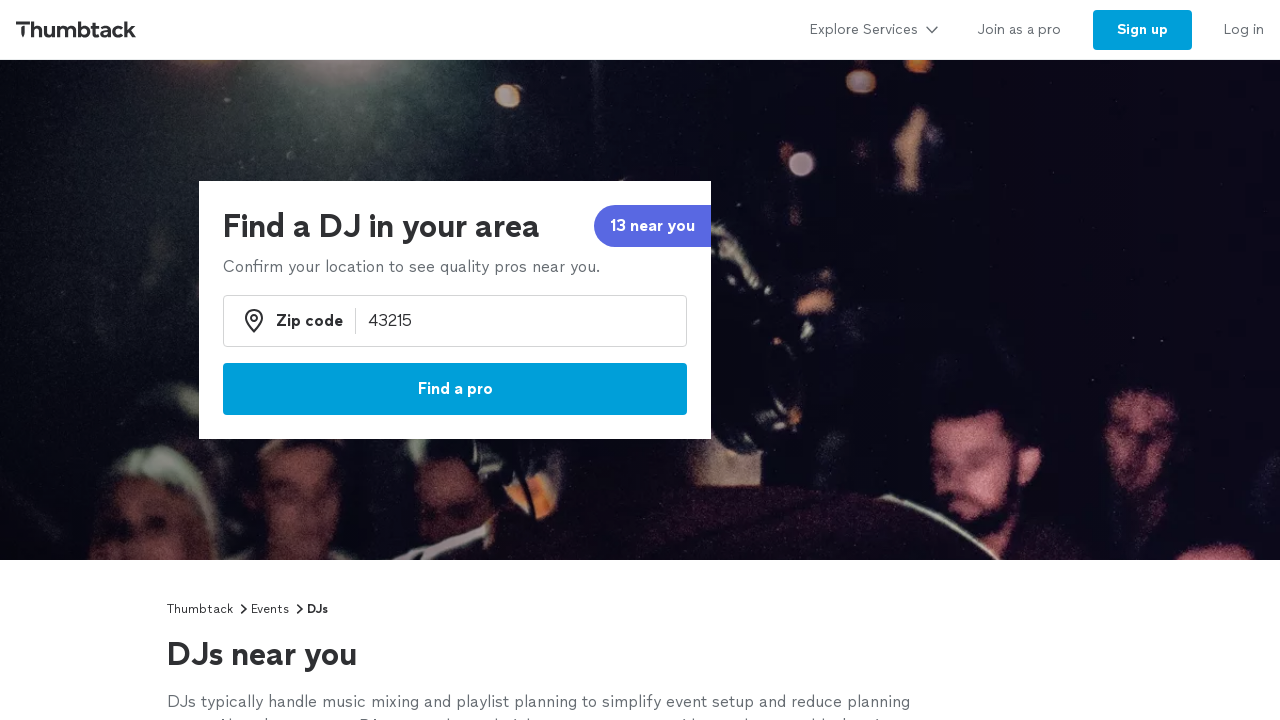

Zip code input field appeared
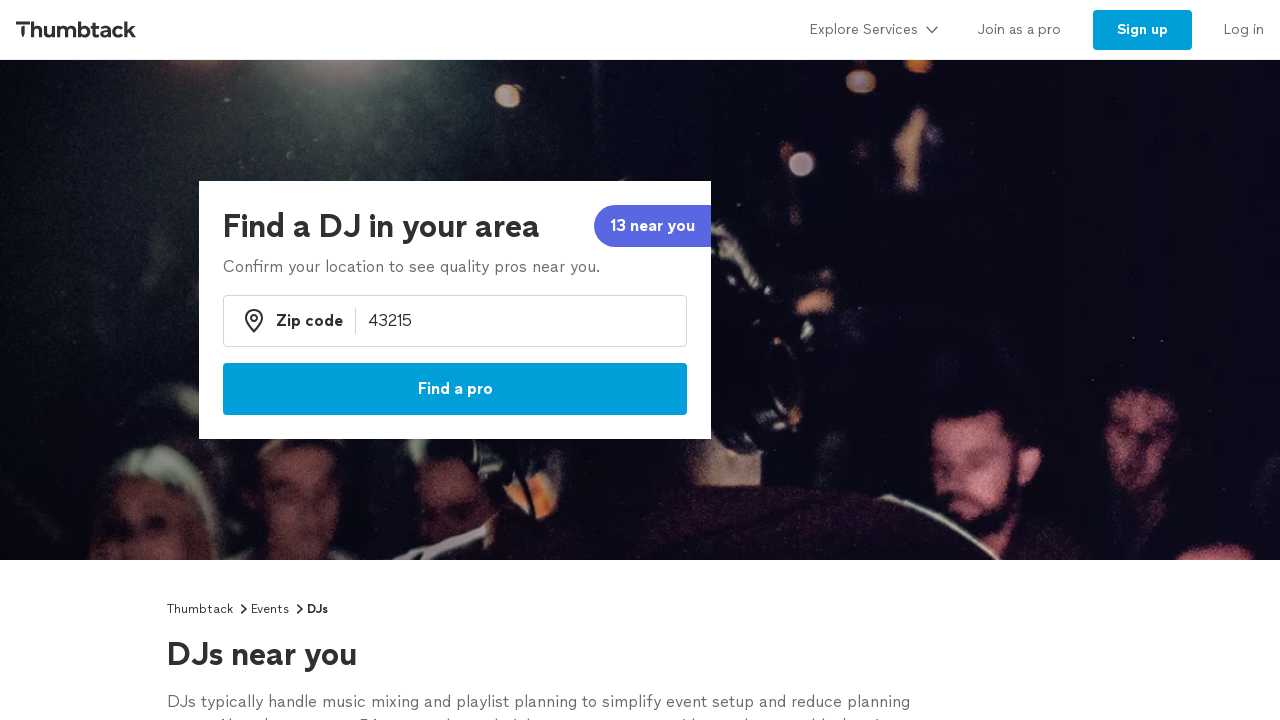

Filled zip code input with '95814' on input[name='zip_code']
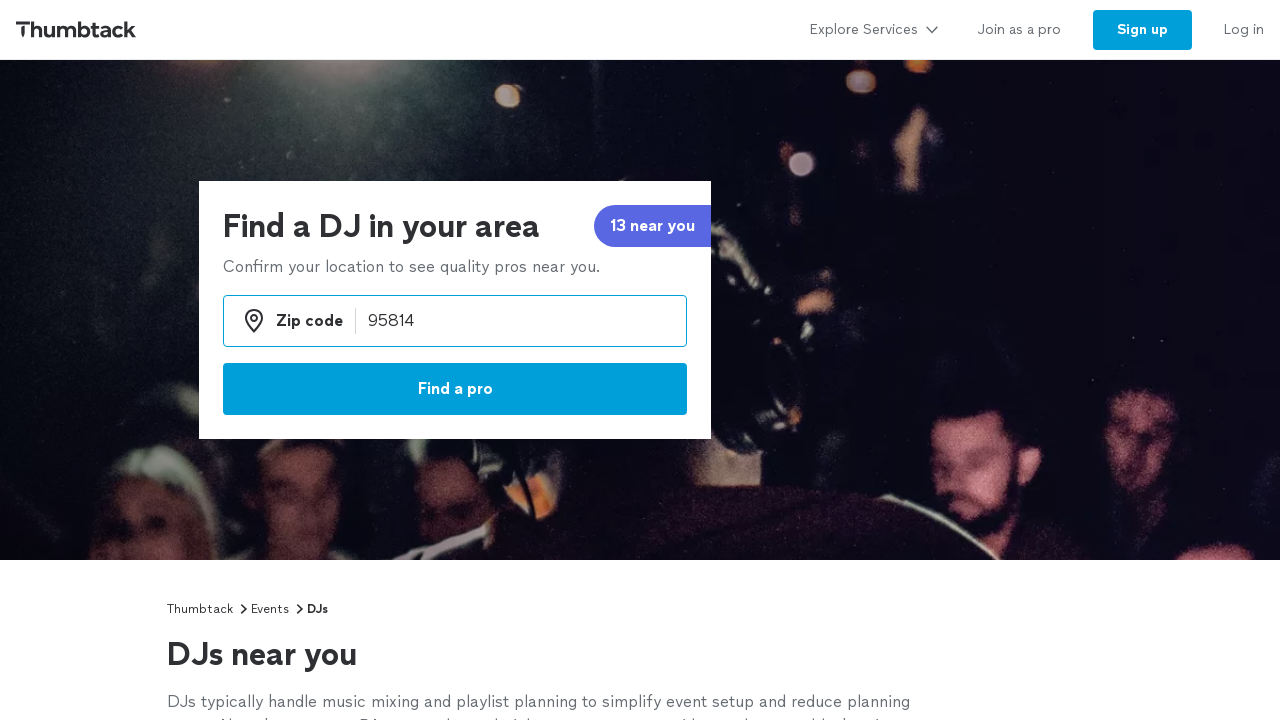

Pressed Enter to submit zip code on input[name='zip_code']
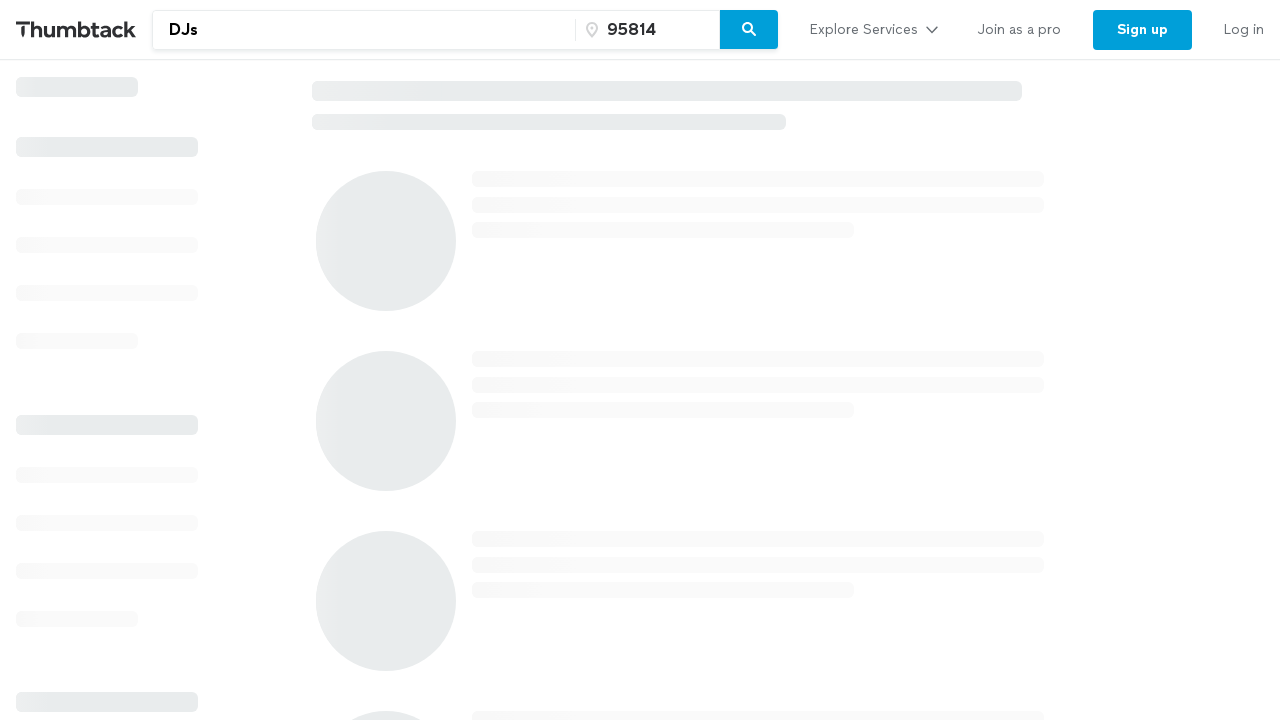

Search results loaded for DJ services in 95814
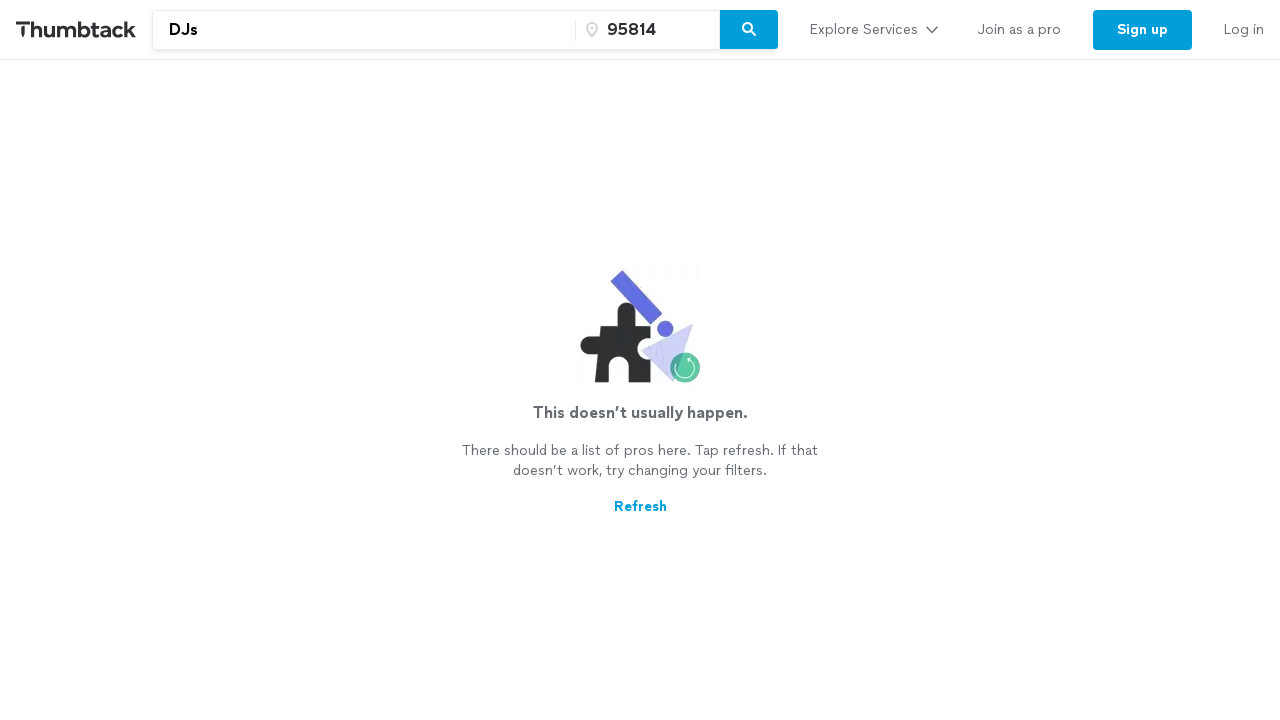

Verified service providers are displayed
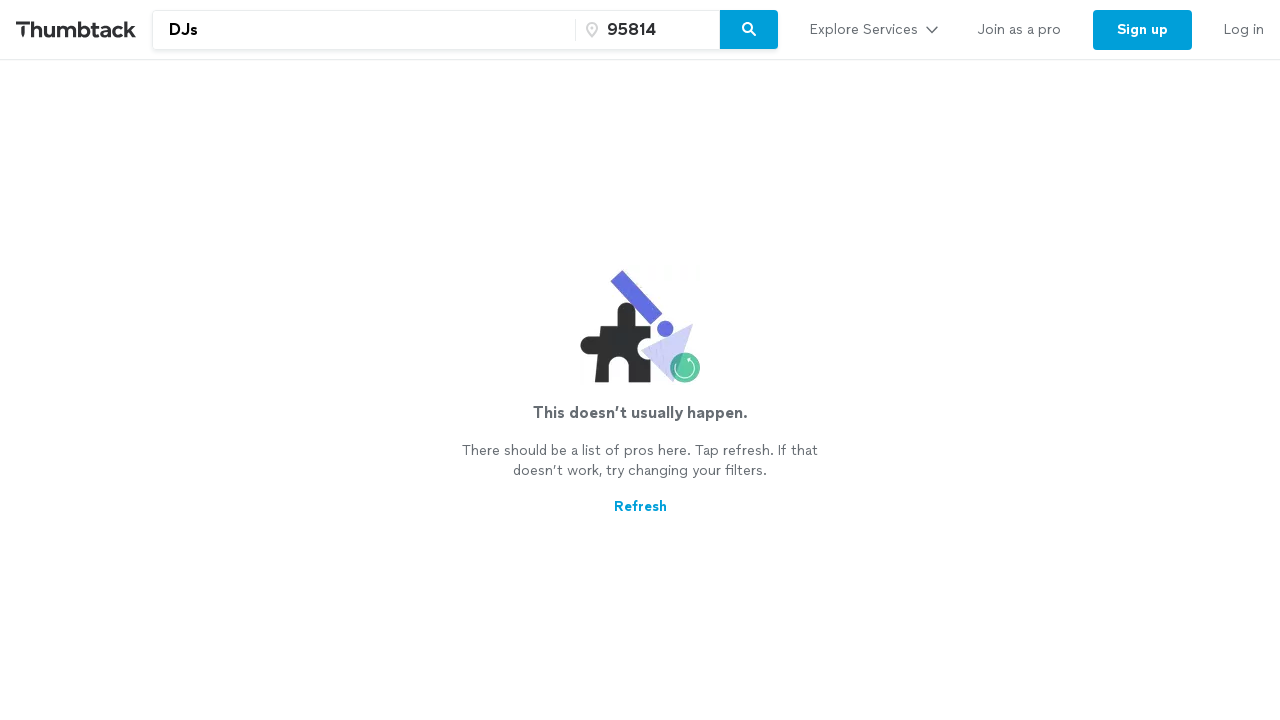

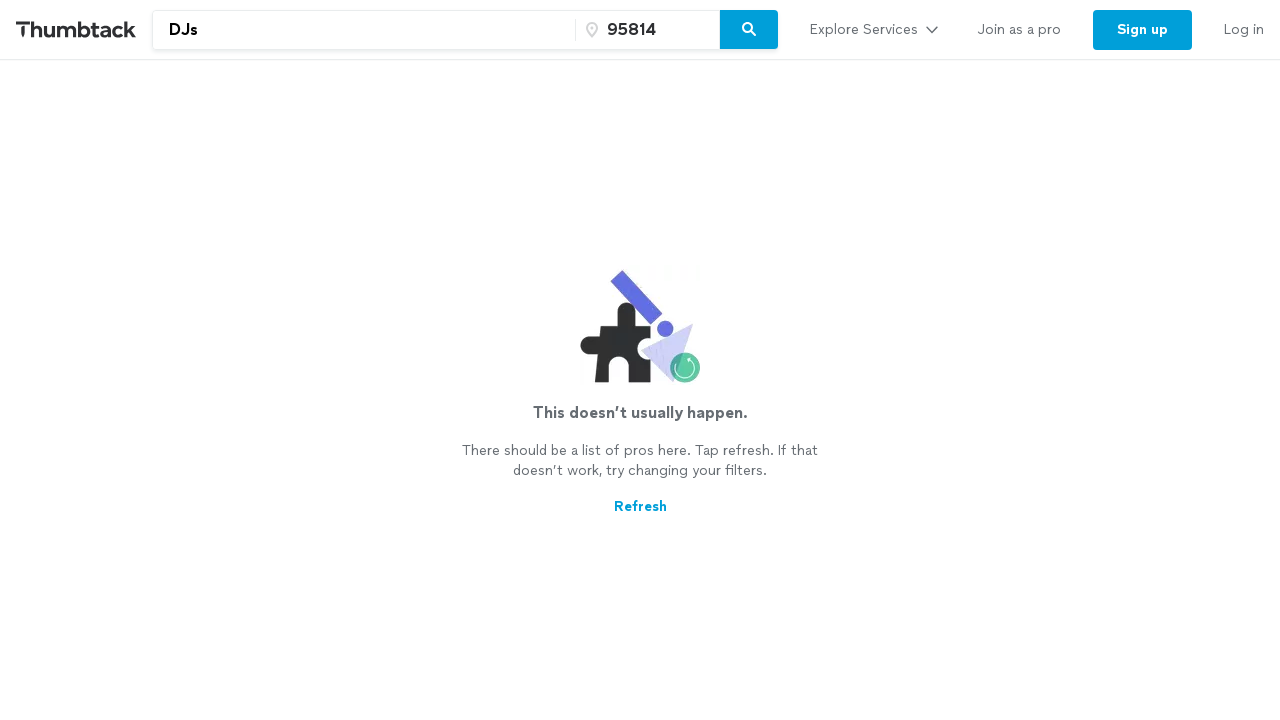